Tests adding and removing elements dynamically on a webpage by clicking Add Element button twice, removing one element, and verifying the count

Starting URL: http://the-internet.herokuapp.com/add_remove_elements/

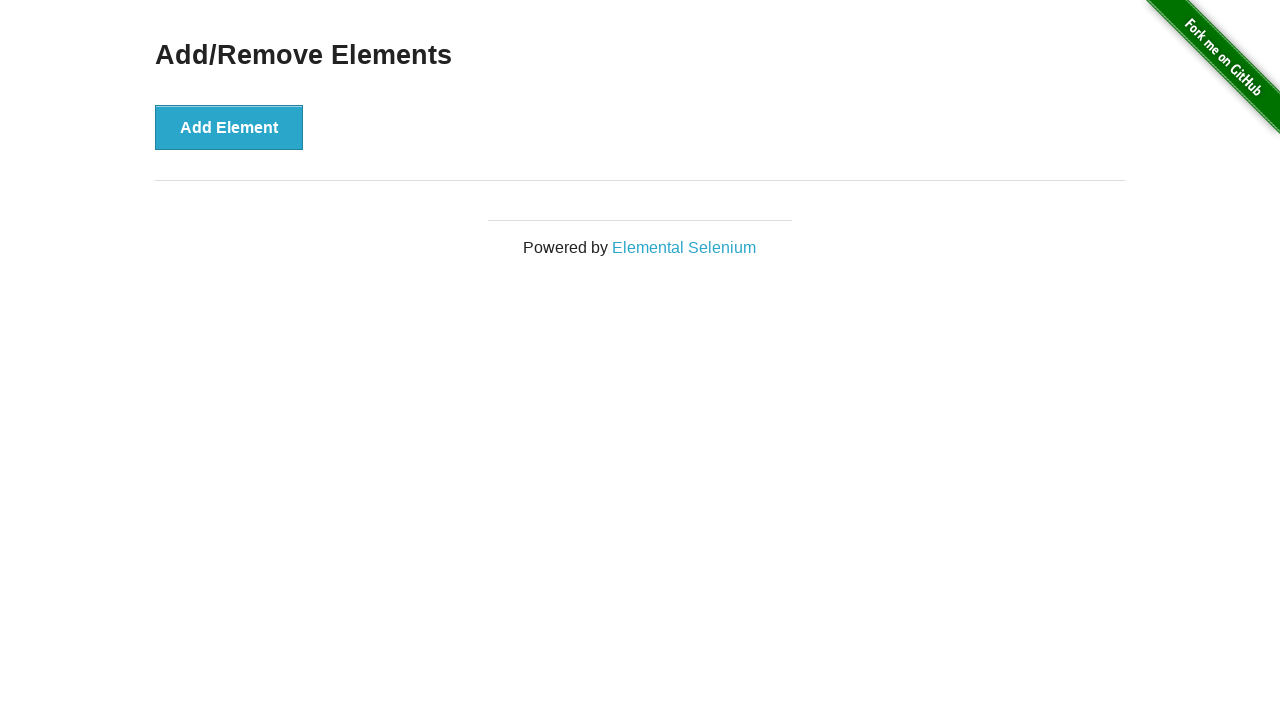

Navigated to Add/Remove Elements page
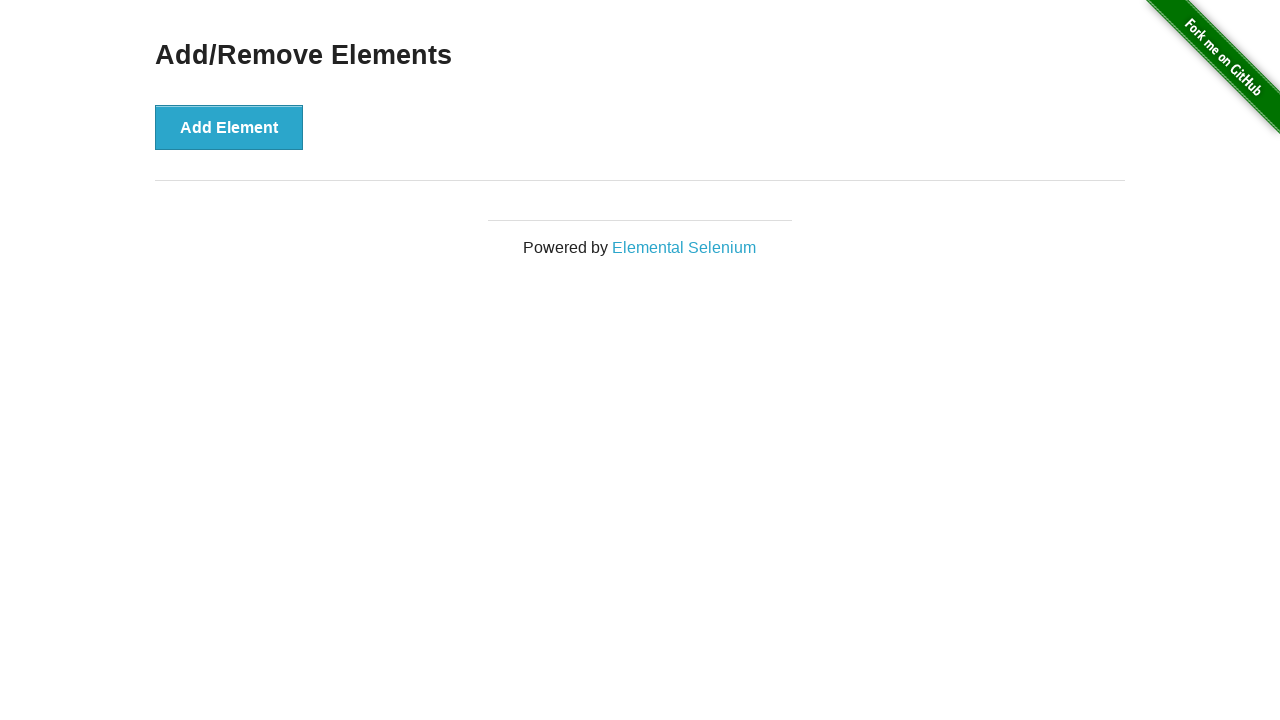

Clicked Add Element button (first time) at (229, 127) on xpath=//button[text()='Add Element']
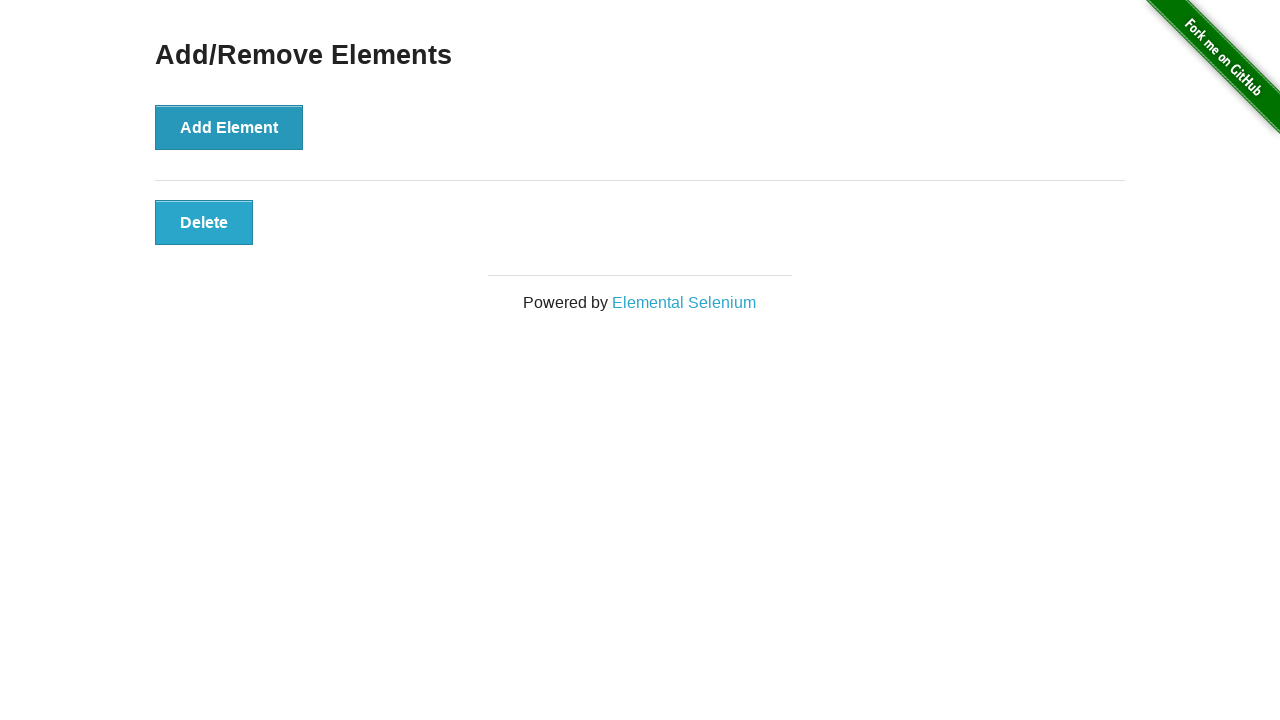

Clicked Add Element button (second time) at (229, 127) on xpath=//button[text()='Add Element']
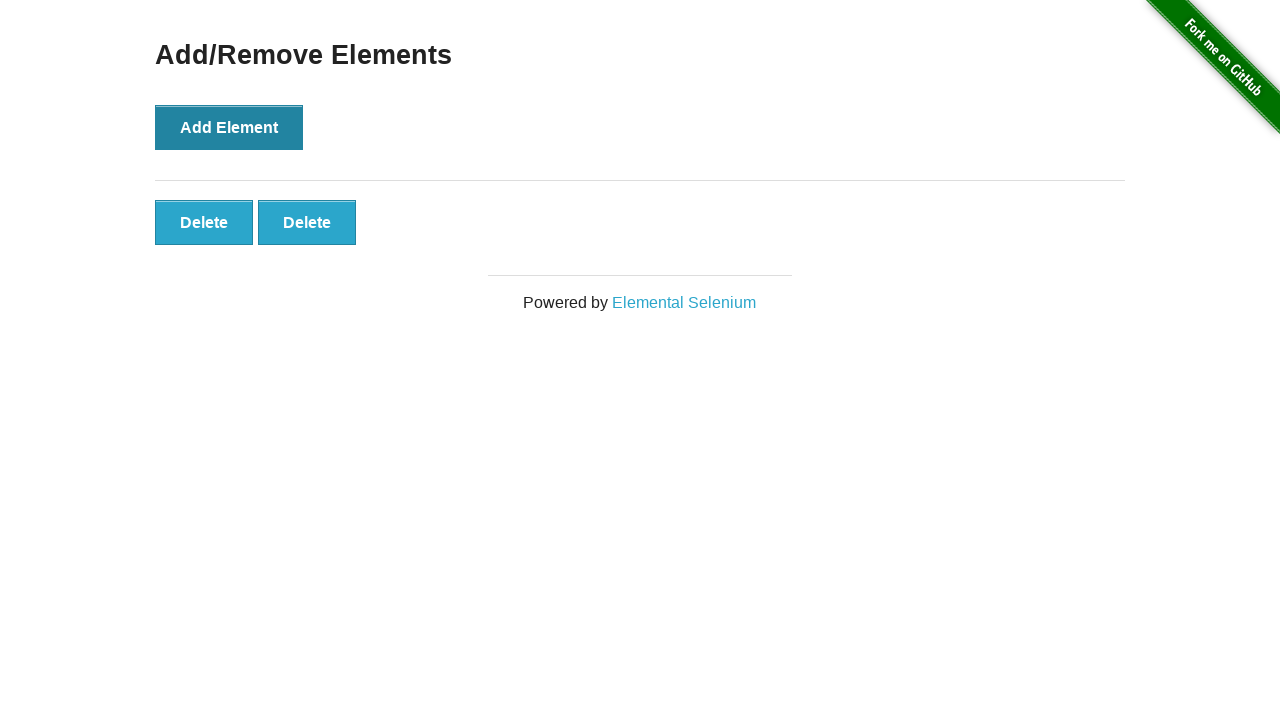

Clicked delete button to remove one element at (204, 222) on .added-manually
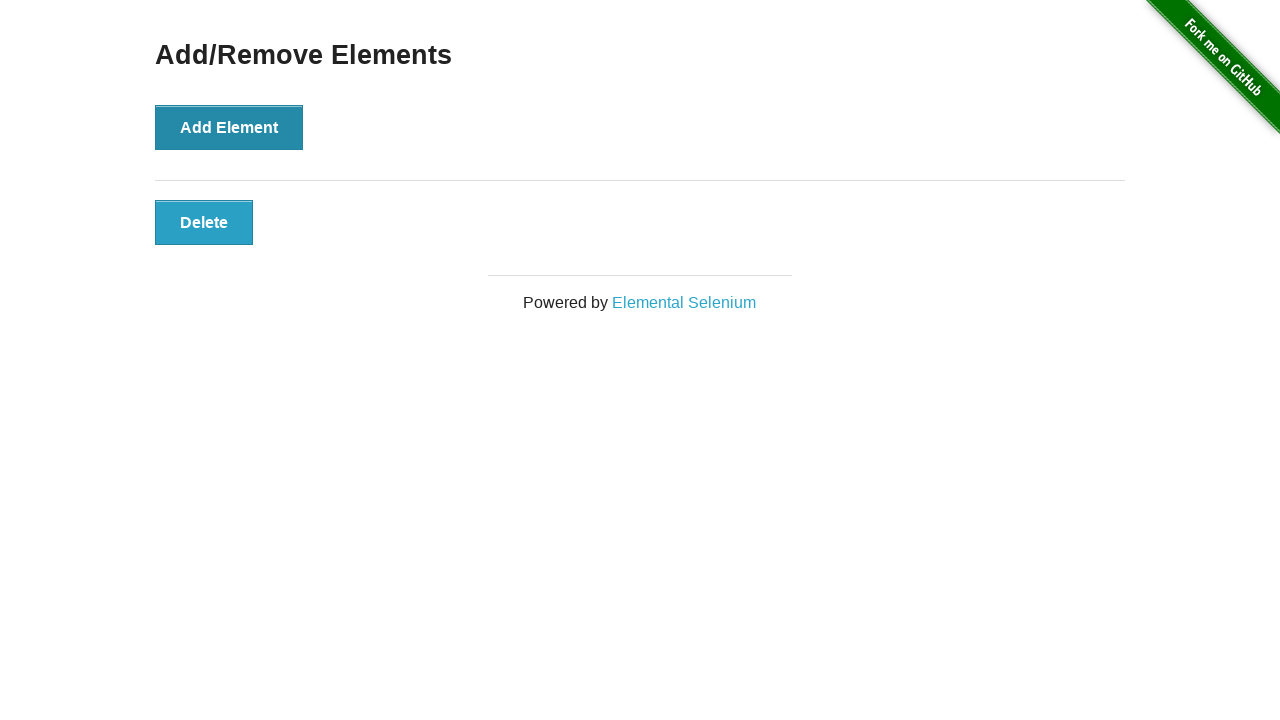

Retrieved list of remaining delete buttons
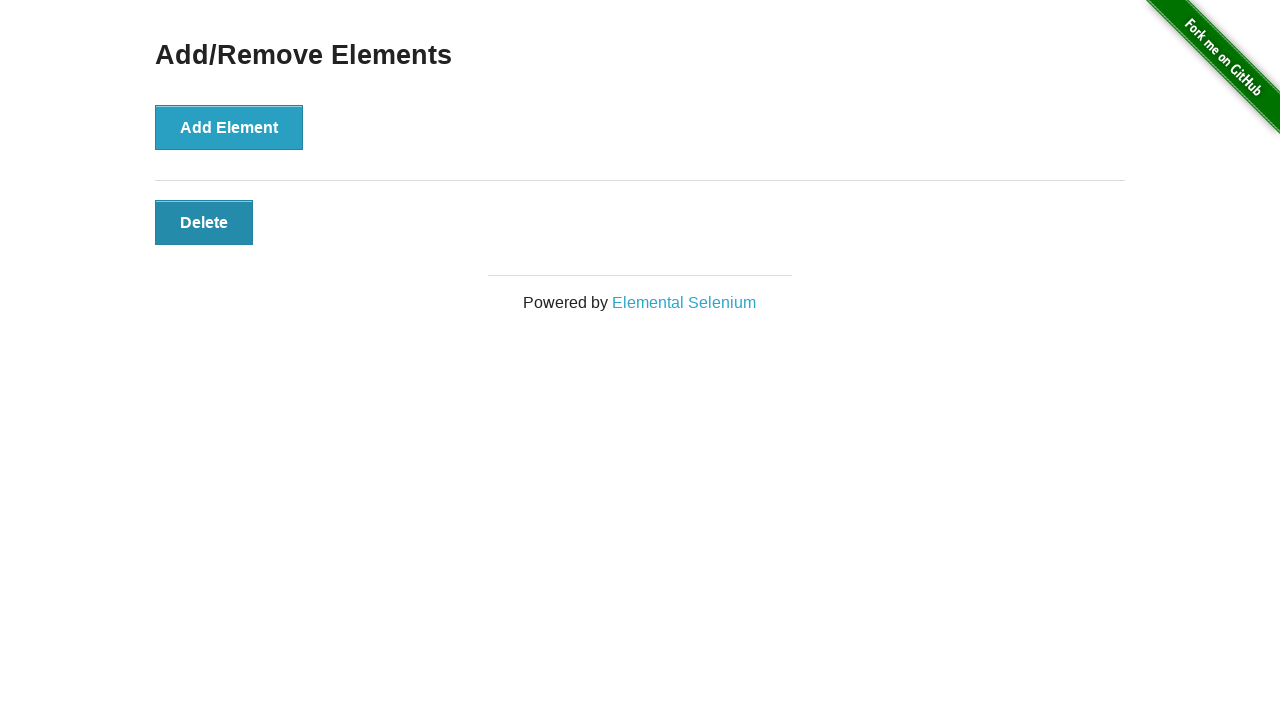

Verified that exactly one delete button remains
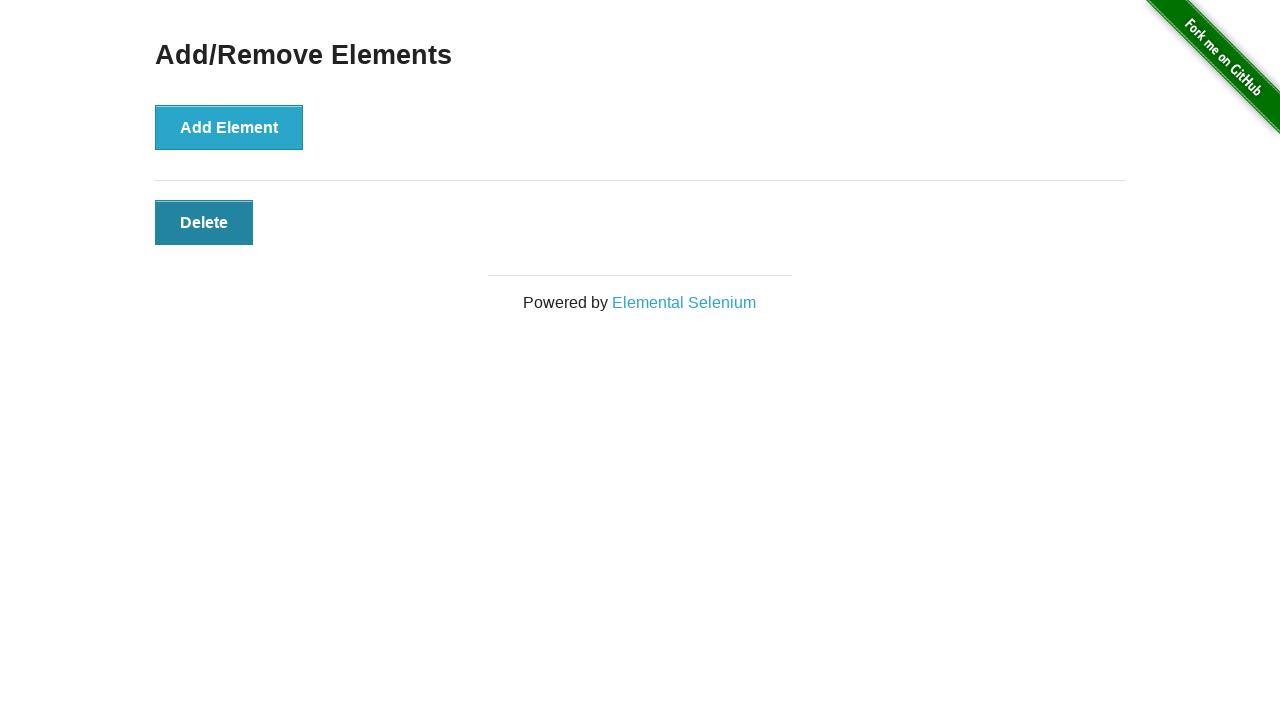

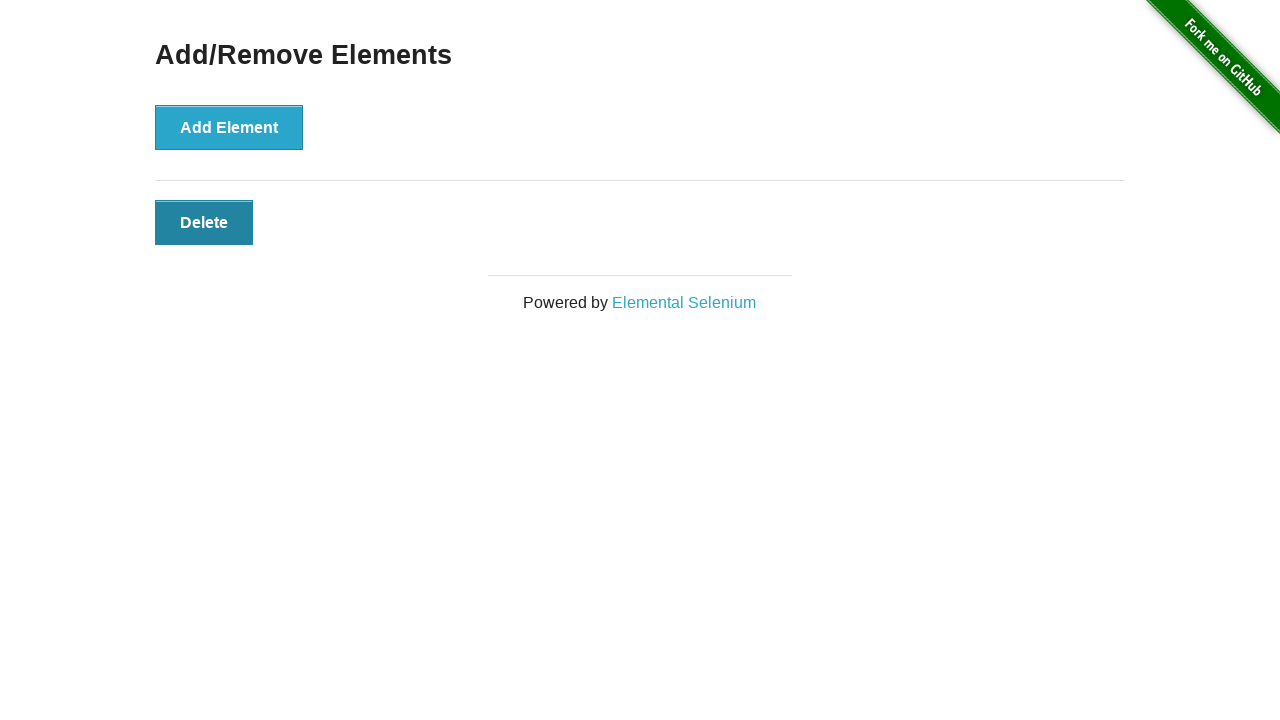